Tests accepting JavaScript alert dialogs by clicking a button that triggers an alert and accepting it

Starting URL: https://kitchen.applitools.com/ingredients/alert

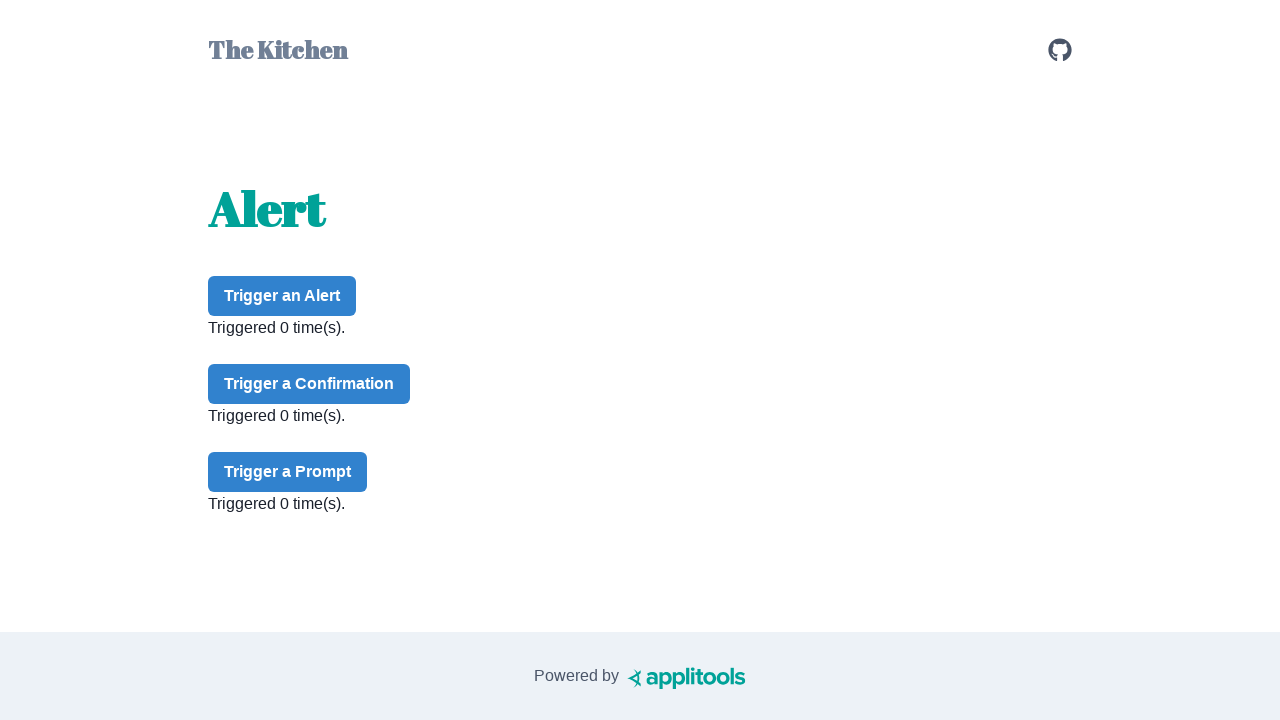

Set up dialog handler to accept all alerts
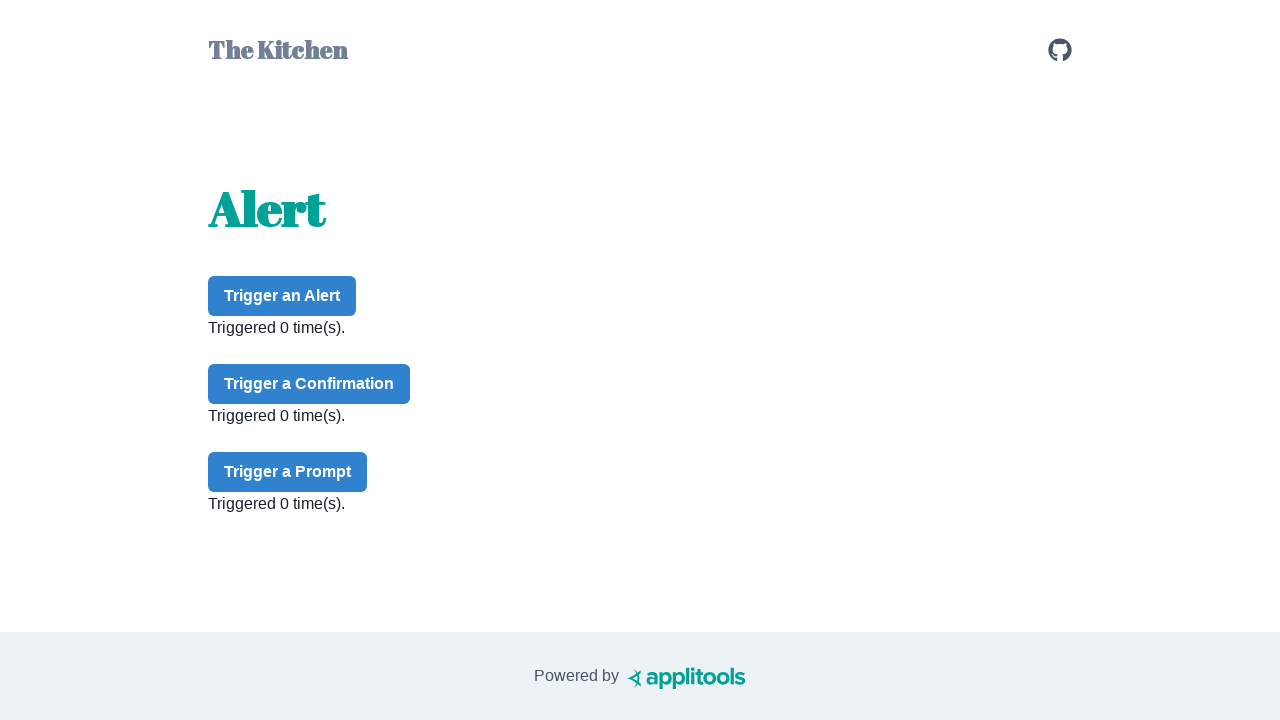

Clicked alert button to trigger JavaScript alert dialog at (282, 296) on #alert-button
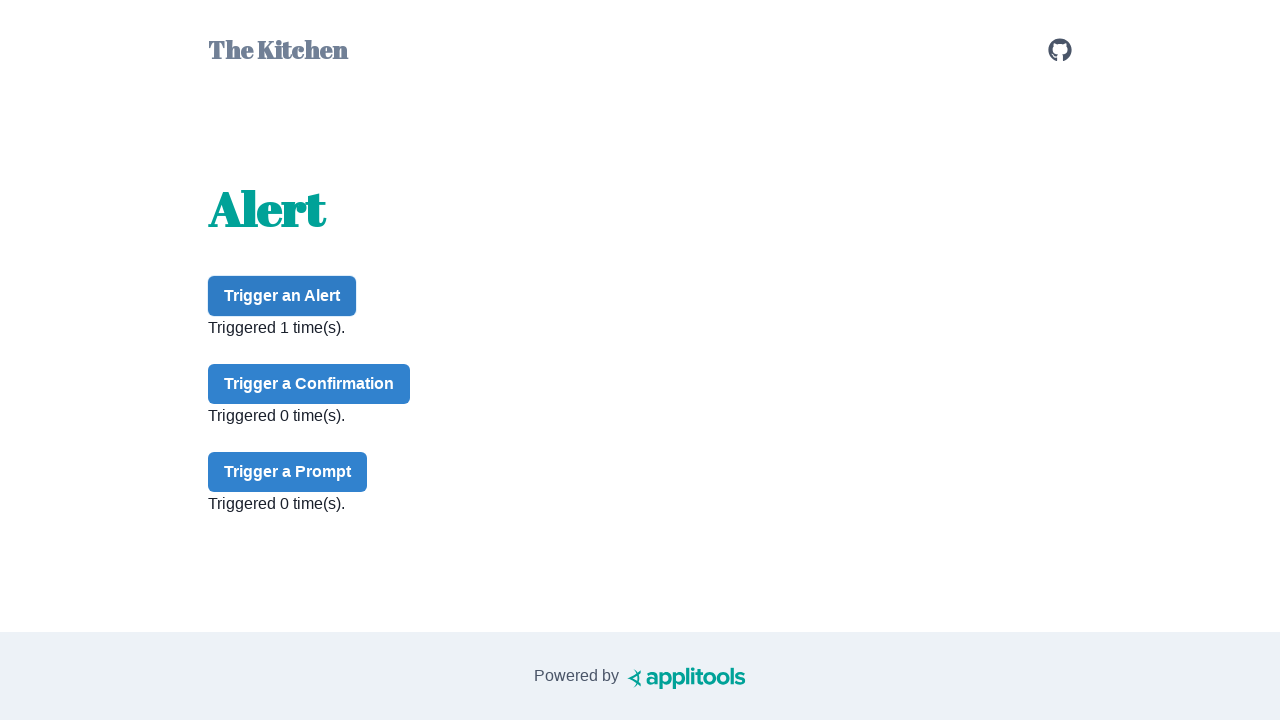

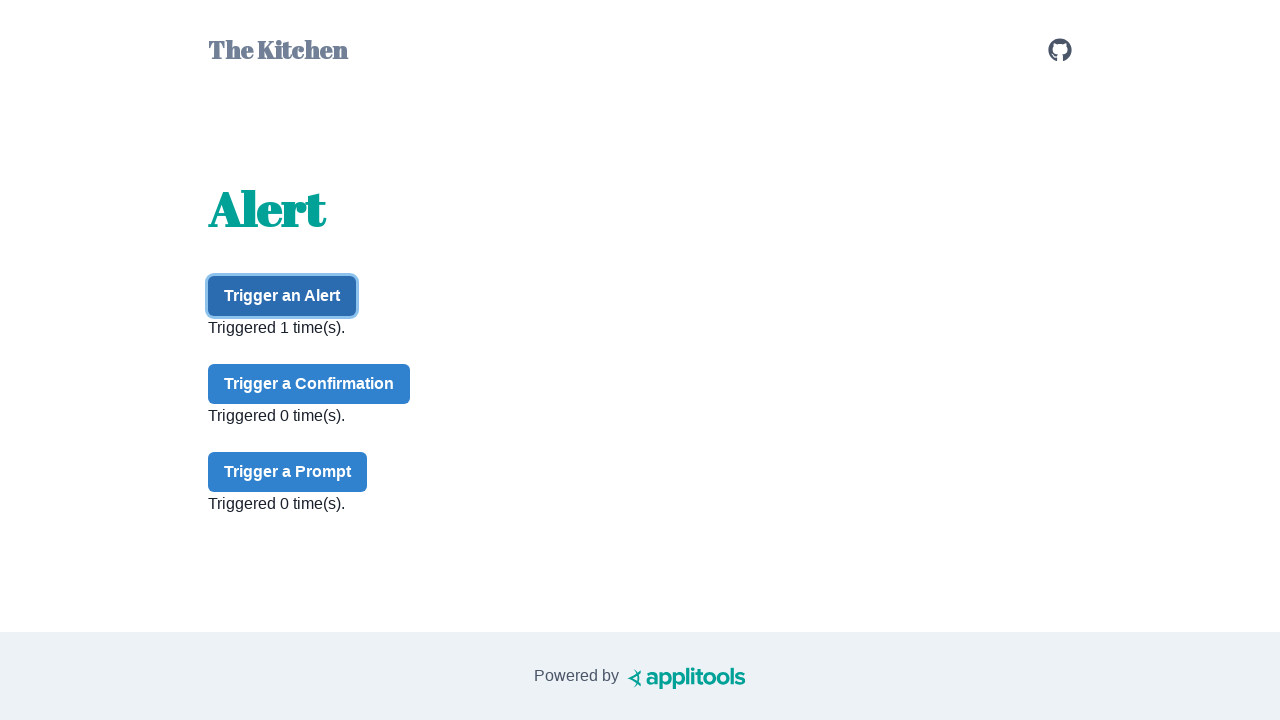